Navigates to Workana job listings page and verifies that project titles are displayed

Starting URL: https://www.workana.com/pt/jobs?category=it-programming&language=pt

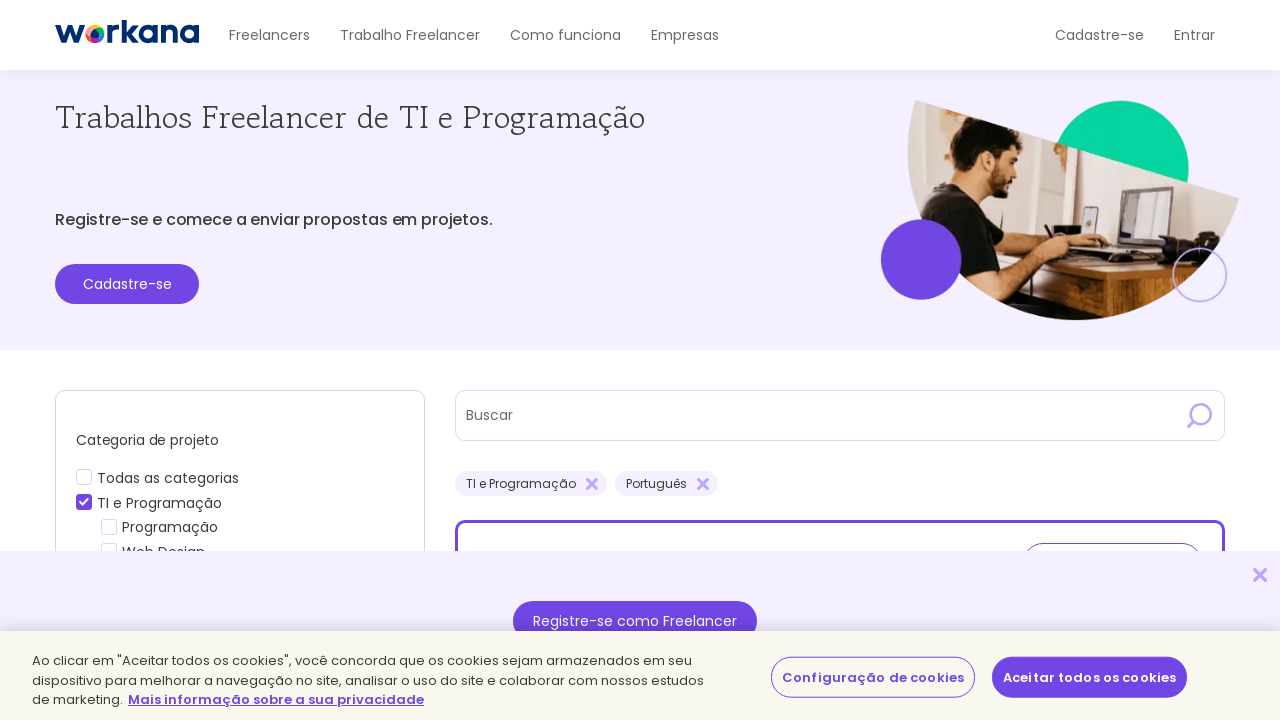

Navigated to Workana job listings page for IT programming jobs in Portuguese
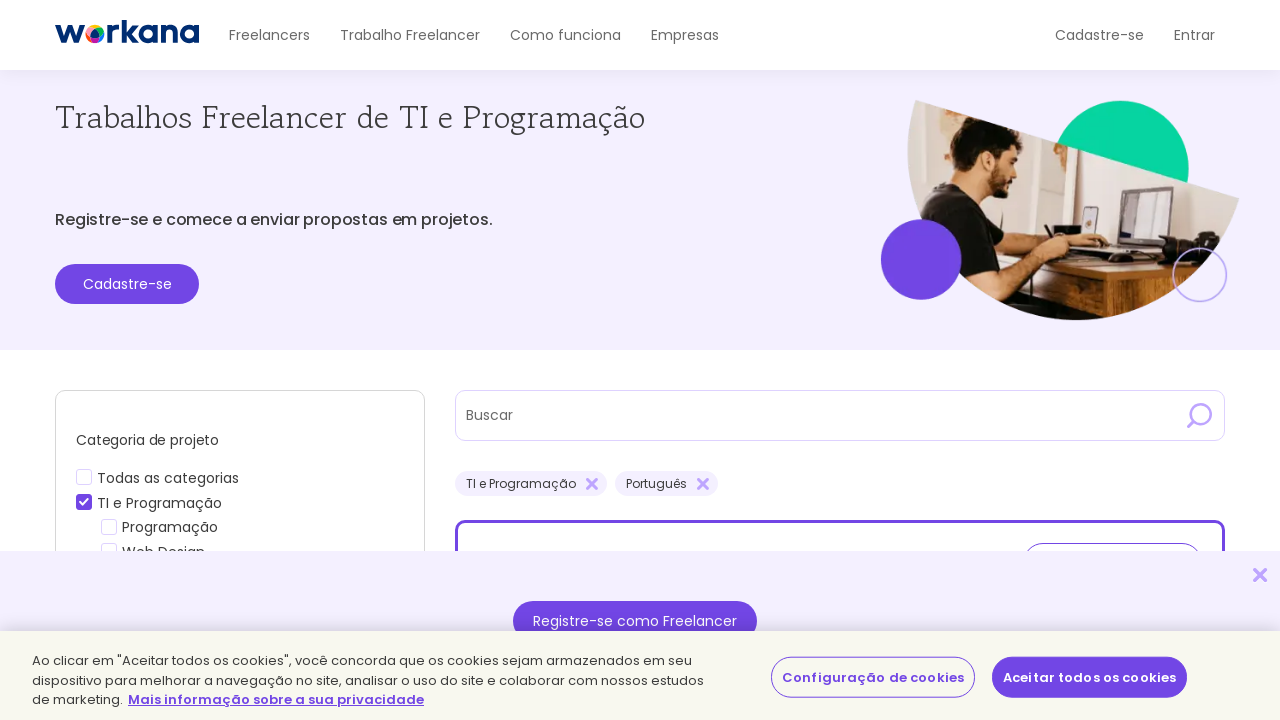

Project title elements loaded on the page
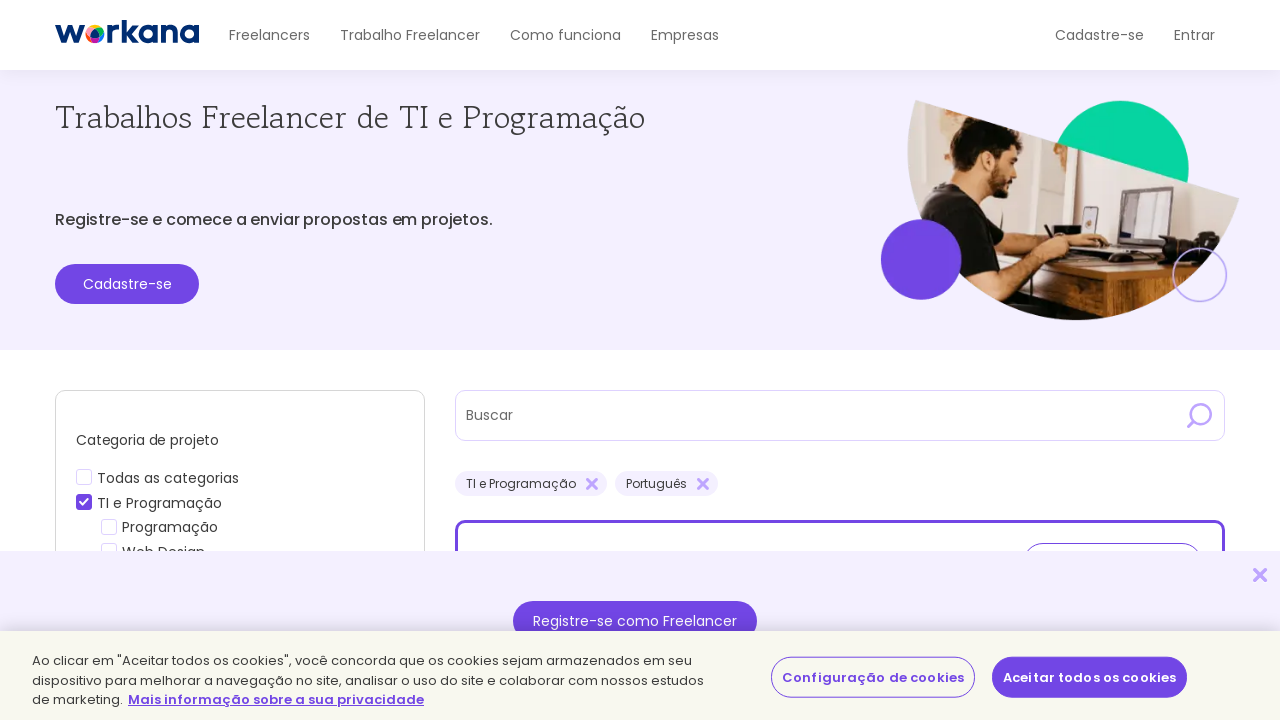

Retrieved 9 project titles from the page
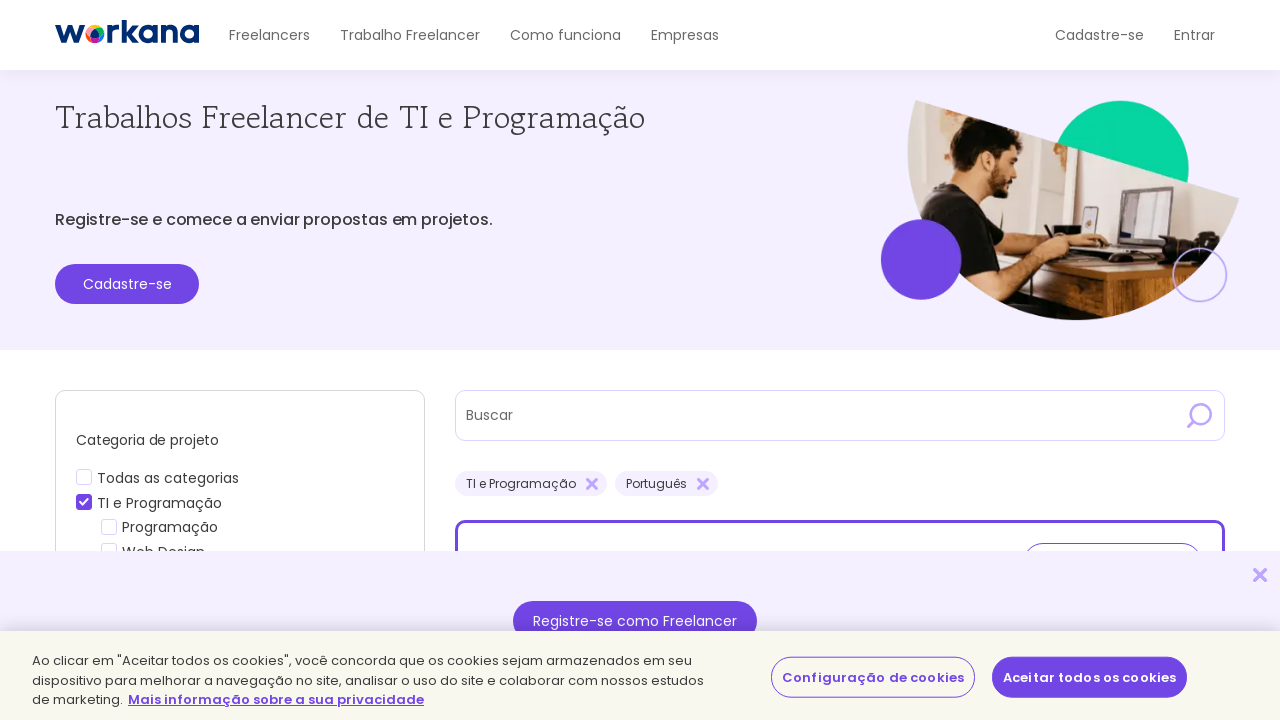

Verified that at least one project title is displayed
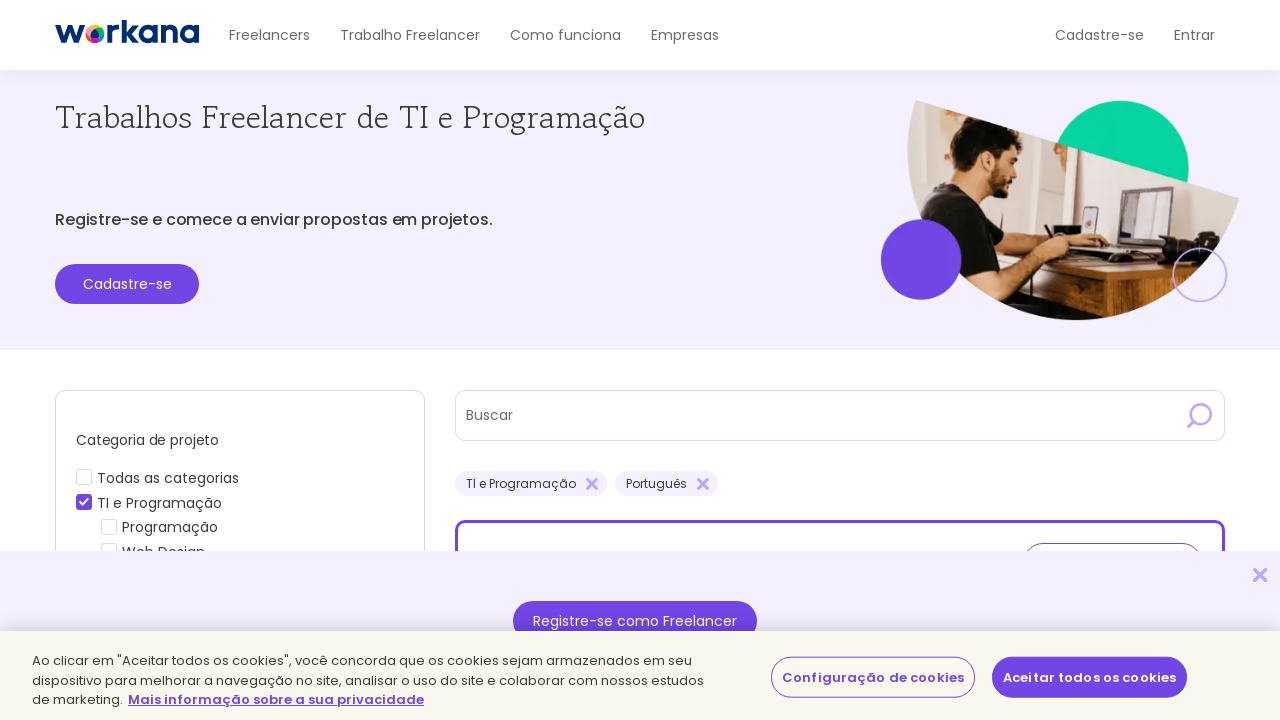

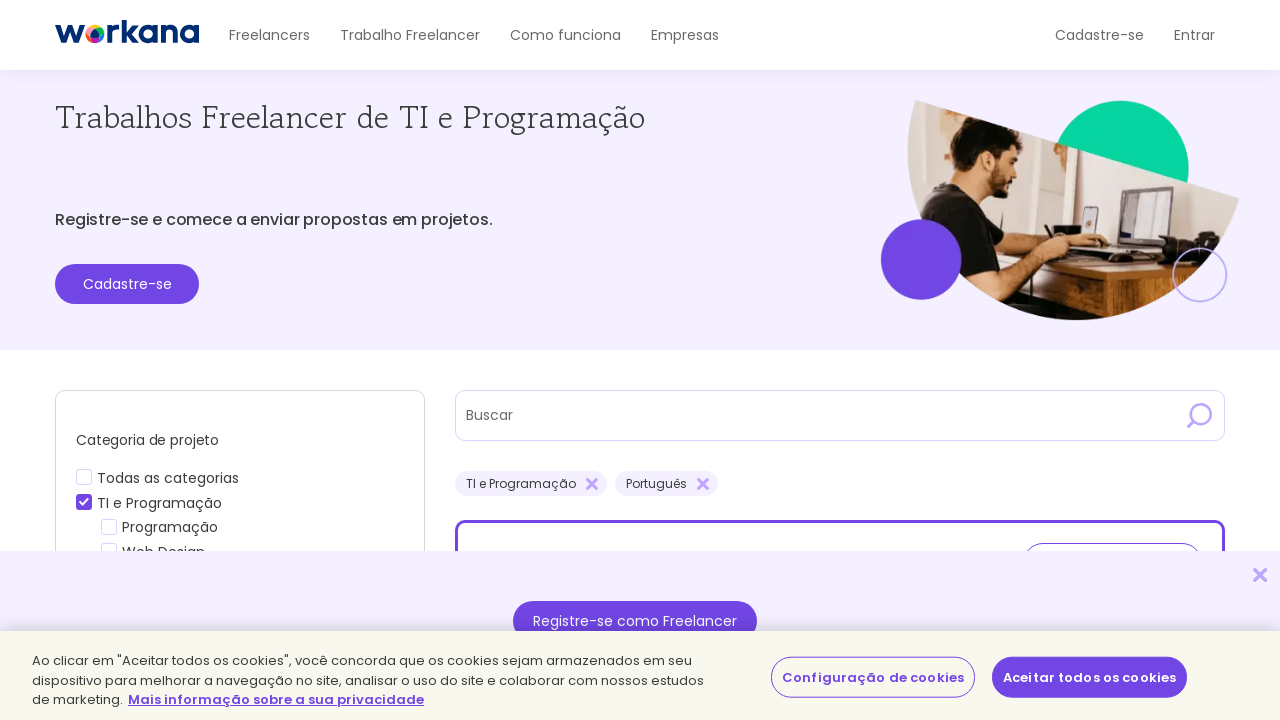